Navigates to Google Translate and extracts the translated text from the result

Starting URL: https://translate.google.co.jp/?sl=auto&tl=ja&text=Hello%20World

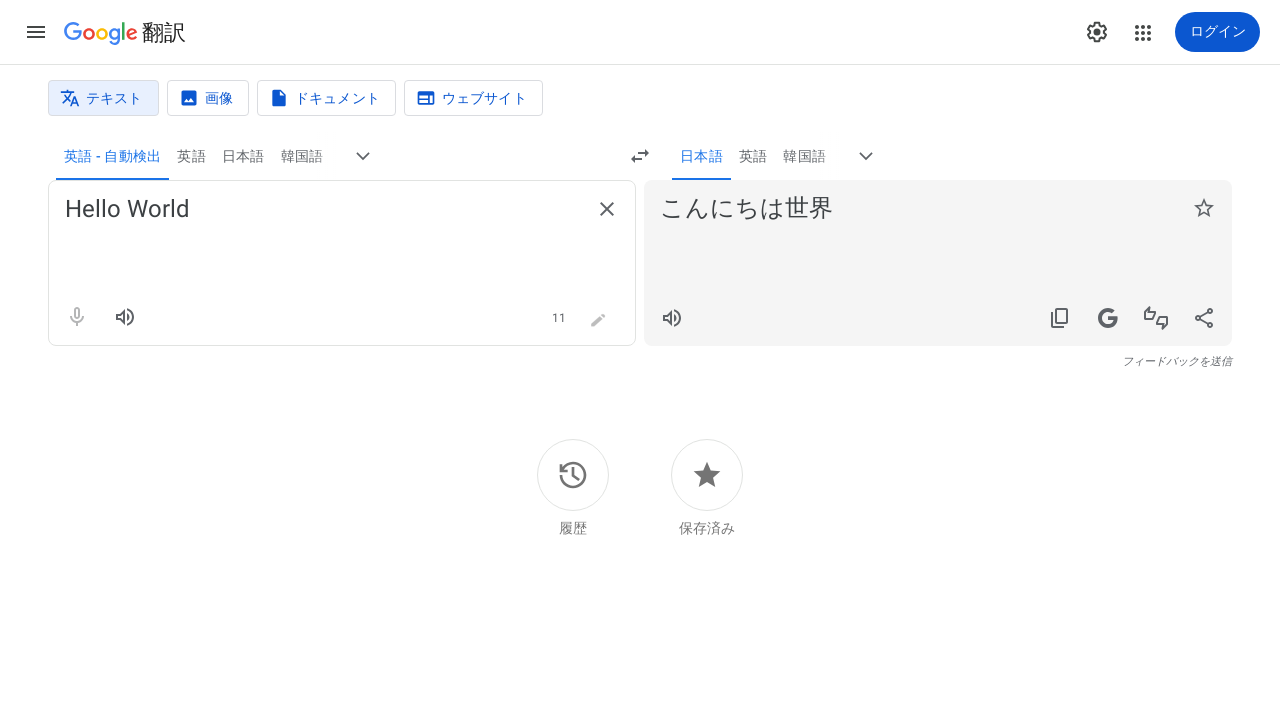

Navigated to Google Translate with auto-detect source language, Japanese target language, and 'Hello World' text
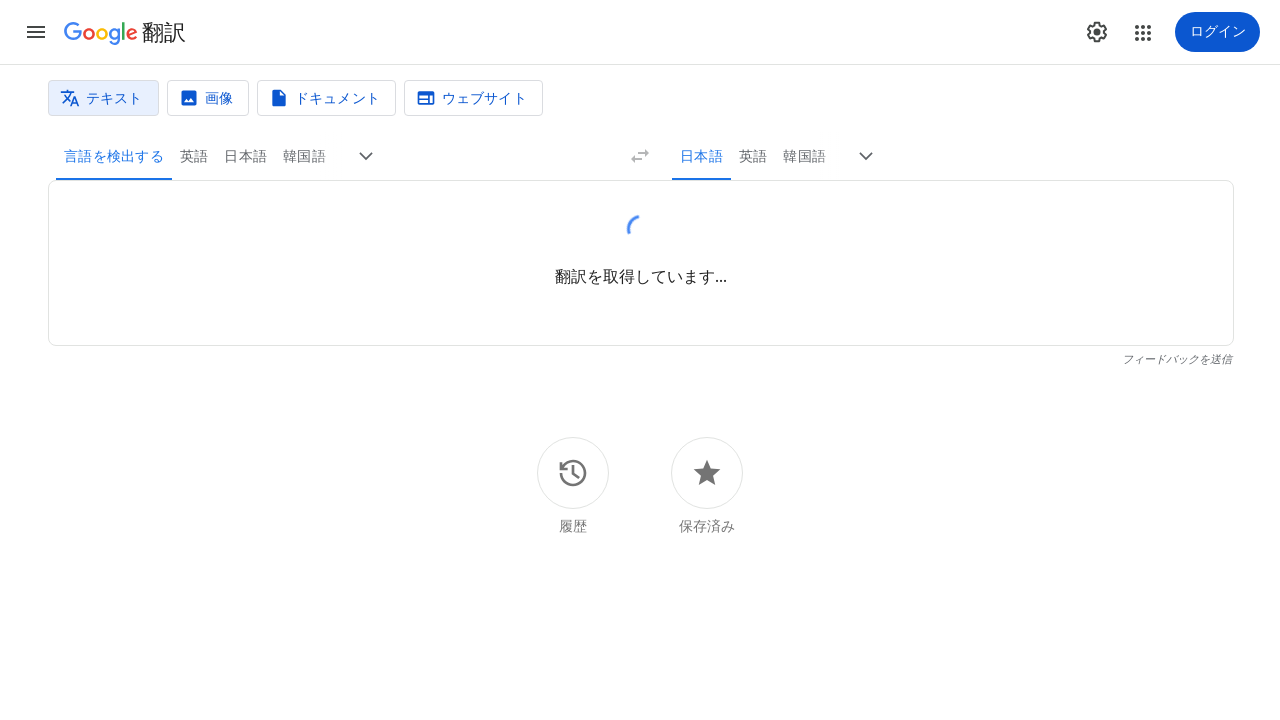

Translation result element appeared on the page
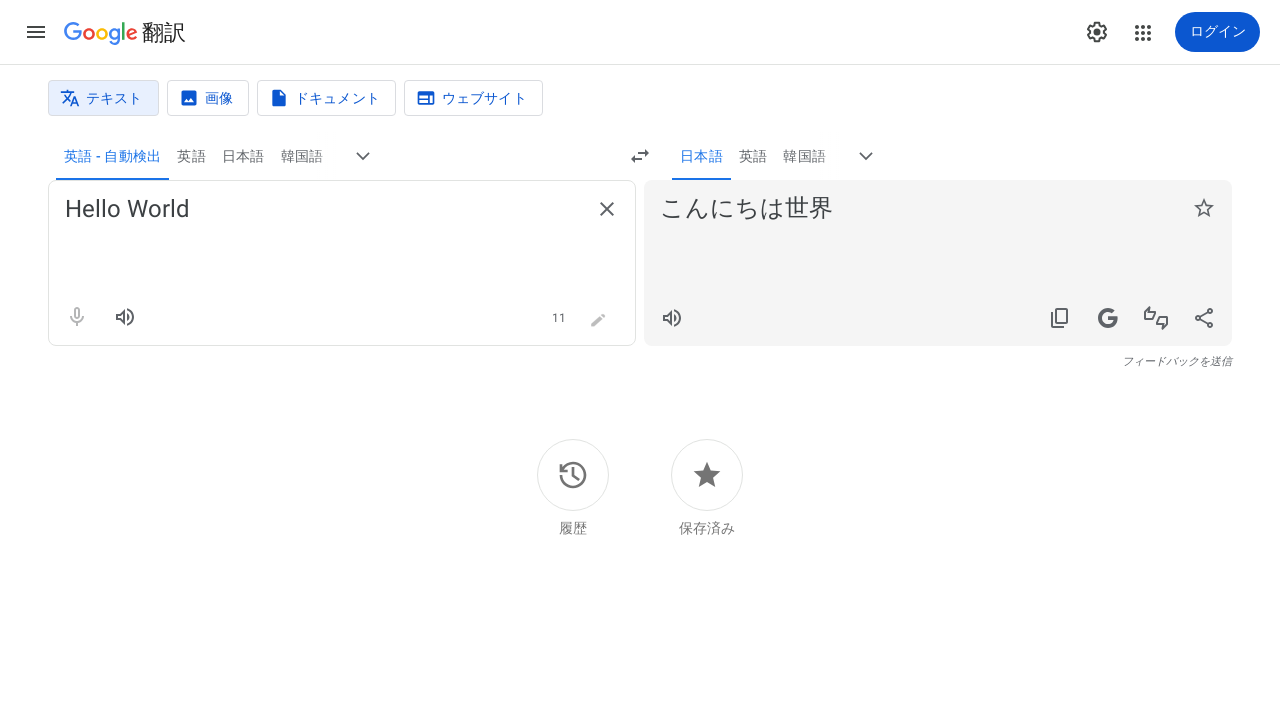

Extracted translated text: 'こんにちは世界'
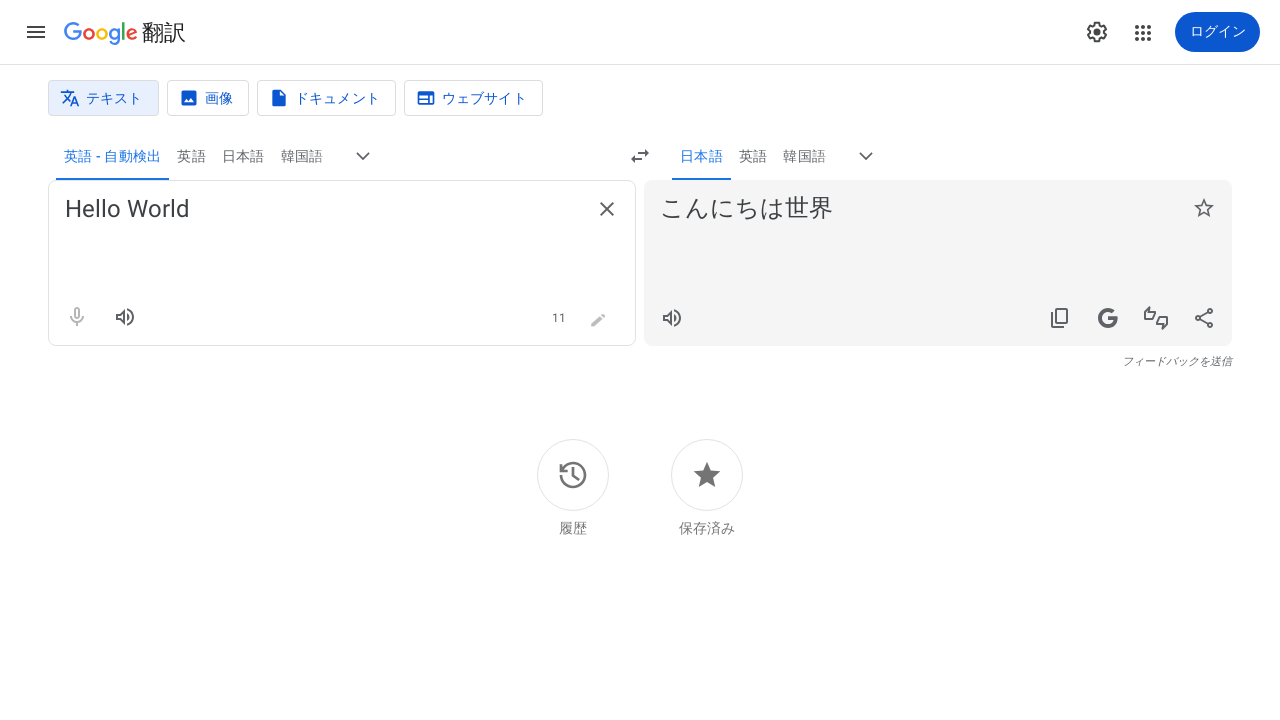

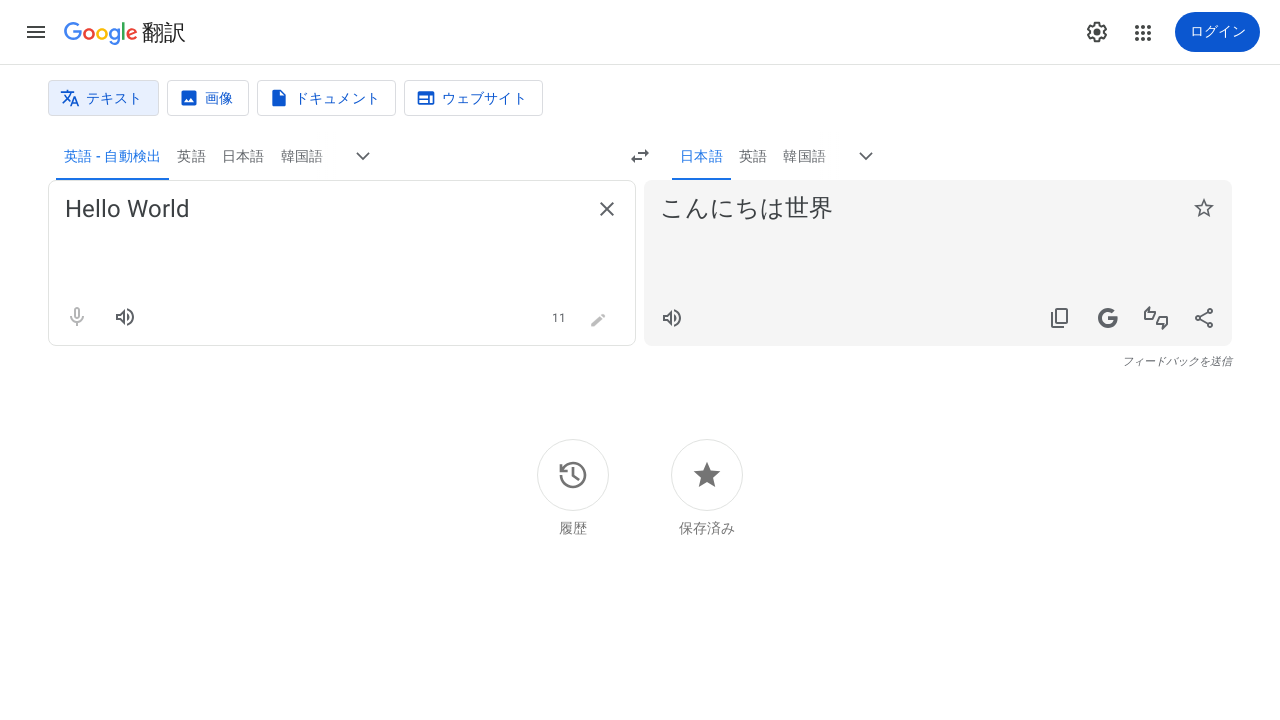